Tests responsive design by resizing the window to a small size and verifying all buttons remain visible

Starting URL: https://rioran.github.io/ru_vowels_filter/main.html

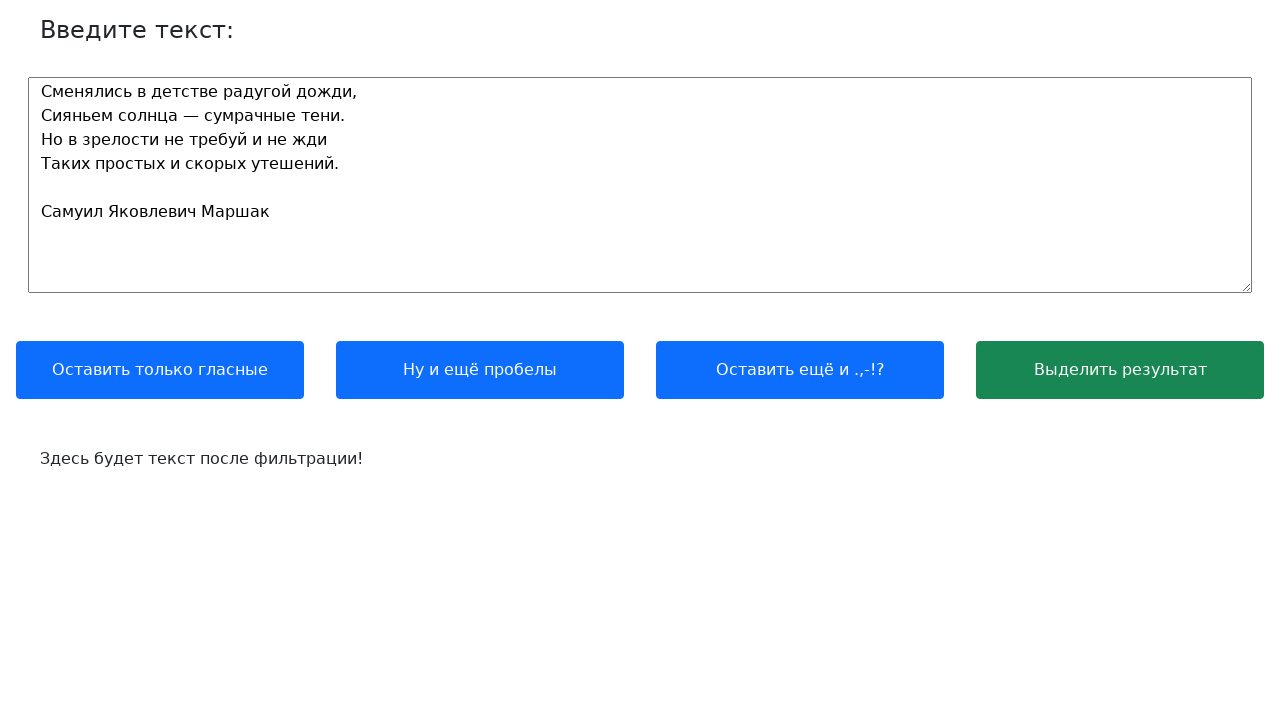

Page loaded and text input label became visible
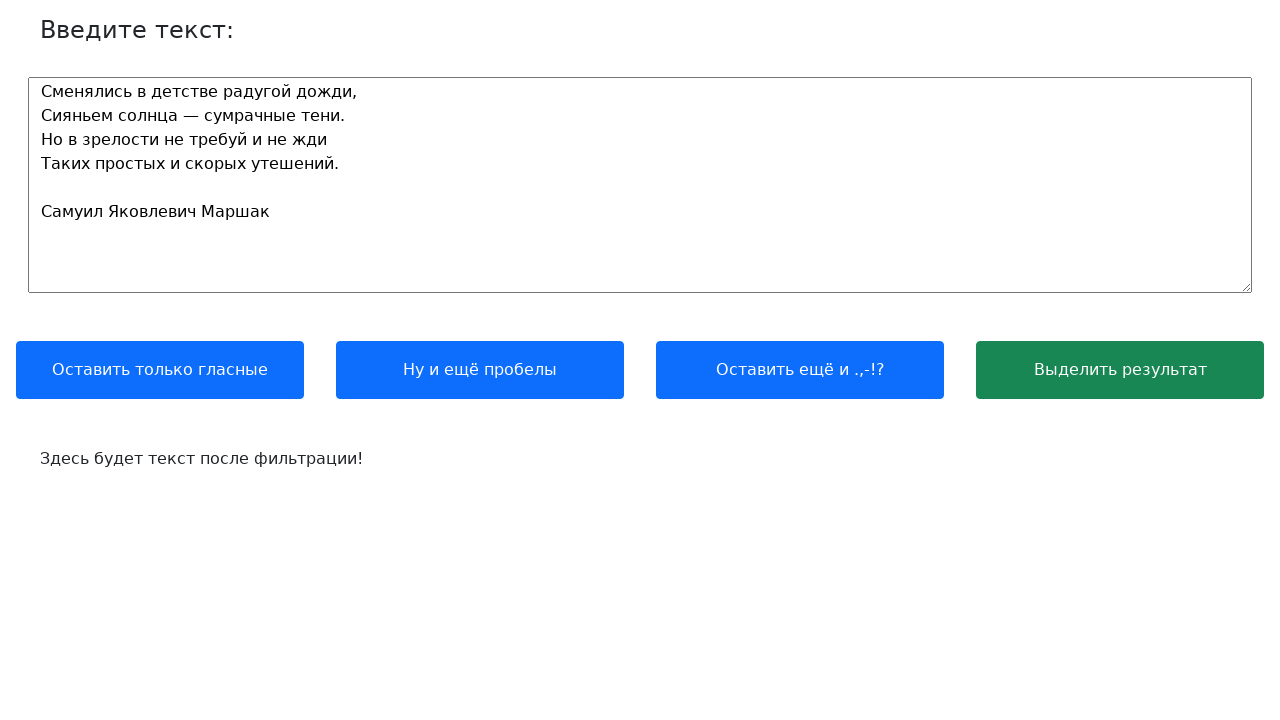

Resized viewport to small window (250x800) for responsive design testing
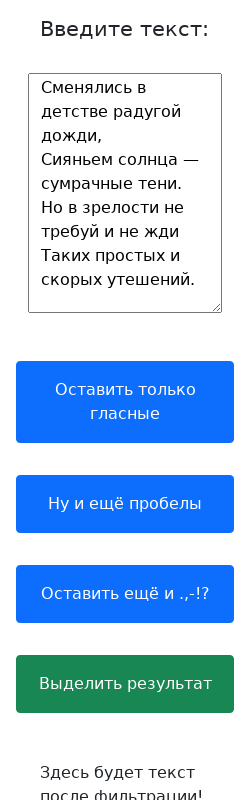

Button '.,-!?' remained visible in small window
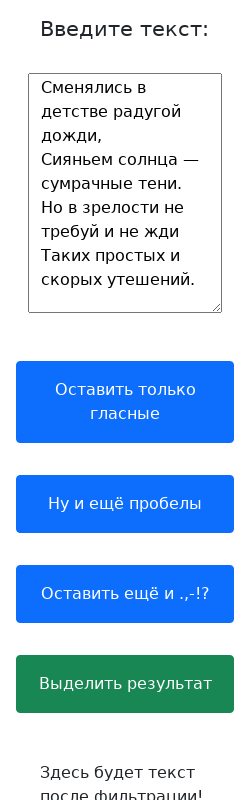

Button 'пробелы' remained visible in small window
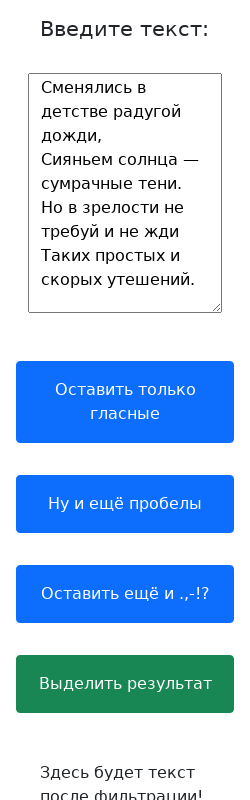

Button 'гласные' remained visible in small window
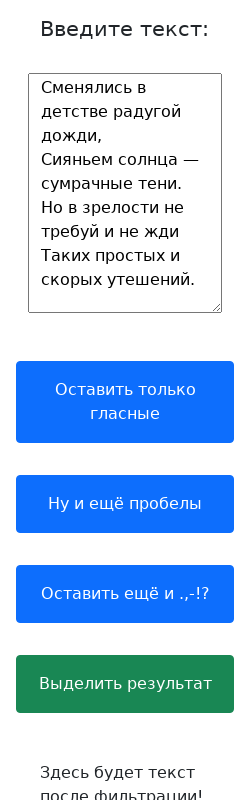

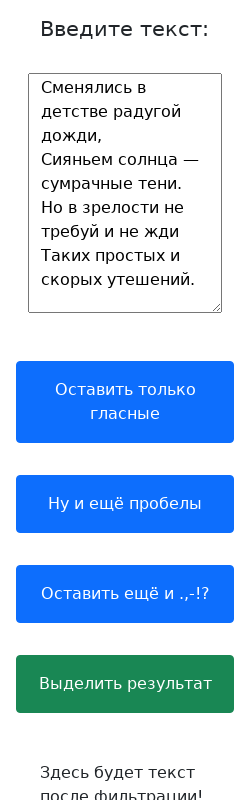